Tests checkbox functionality by navigating to a checkboxes page and toggling the state of all checkboxes on the page

Starting URL: https://the-internet.herokuapp.com/

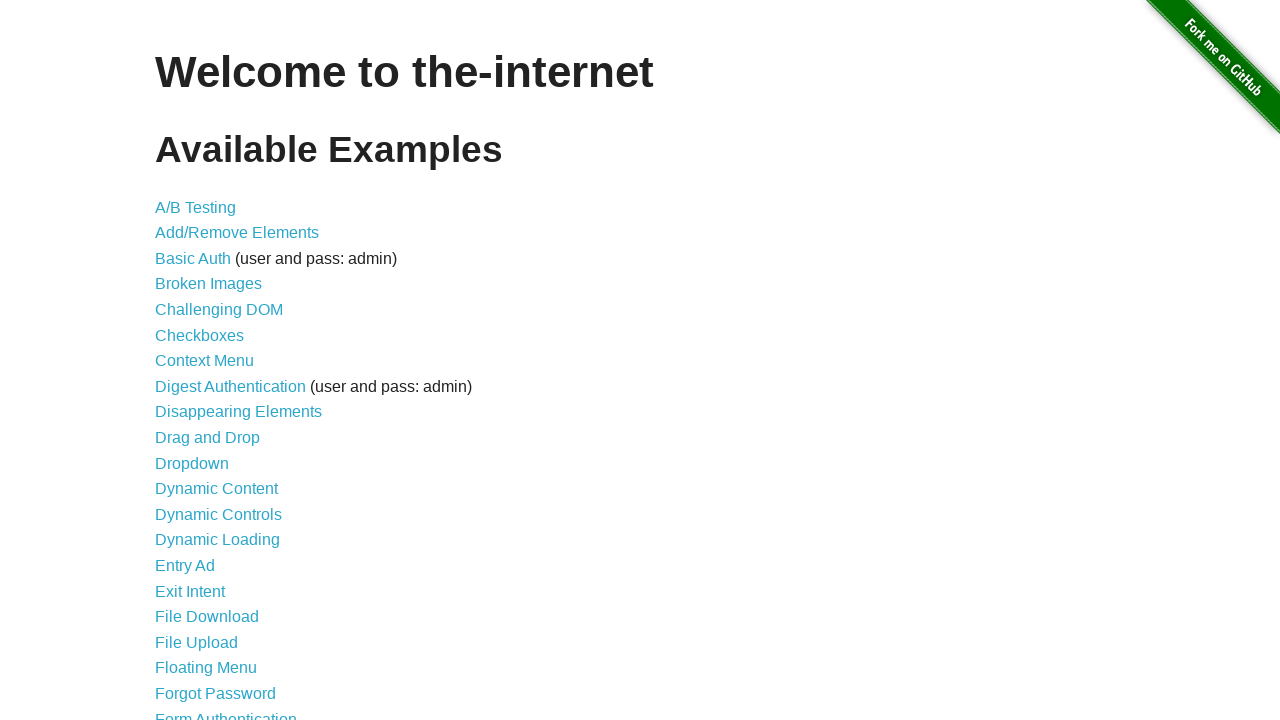

Clicked on the Checkboxes link at (200, 335) on text=Checkboxes
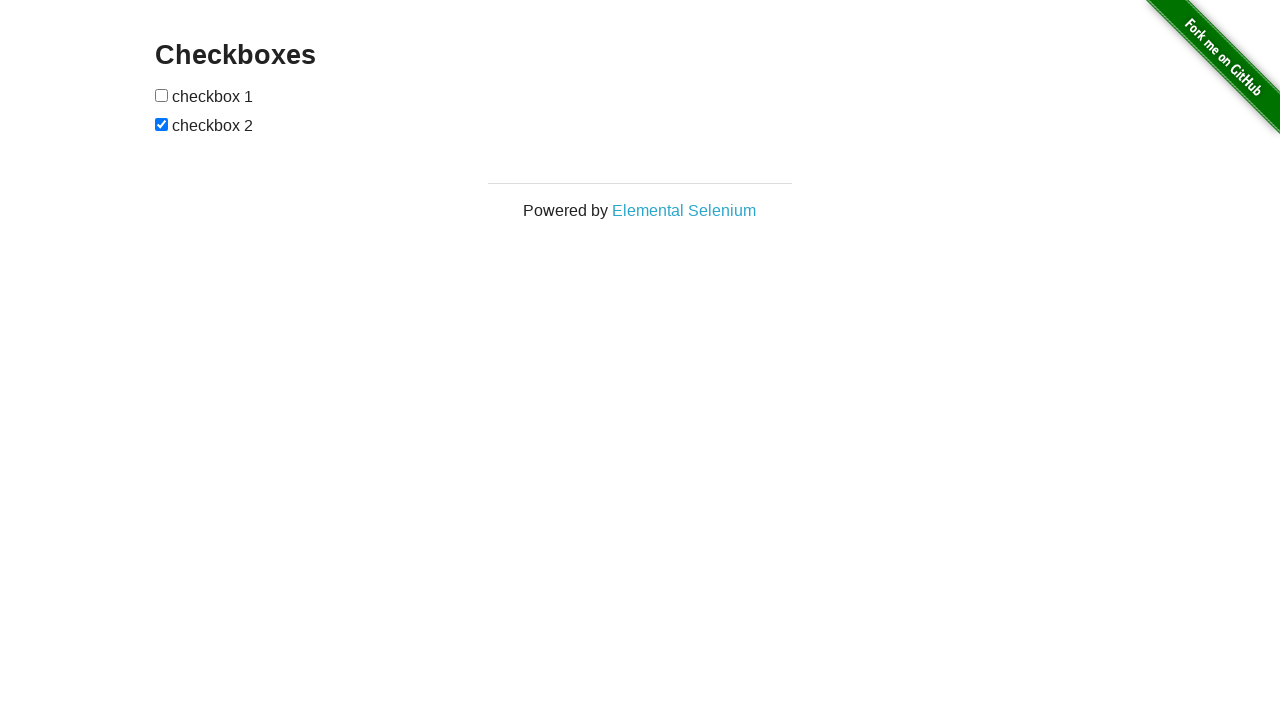

Waited for checkboxes to be present on the page
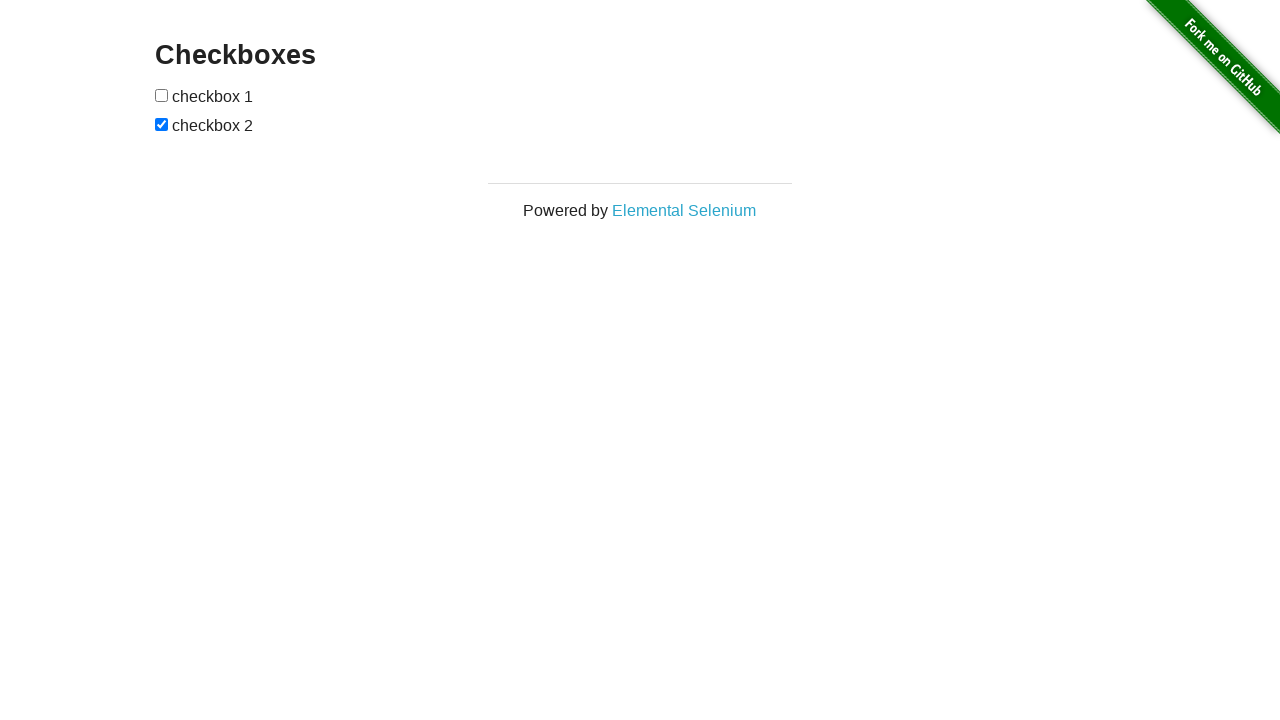

Located all checkboxes on the page
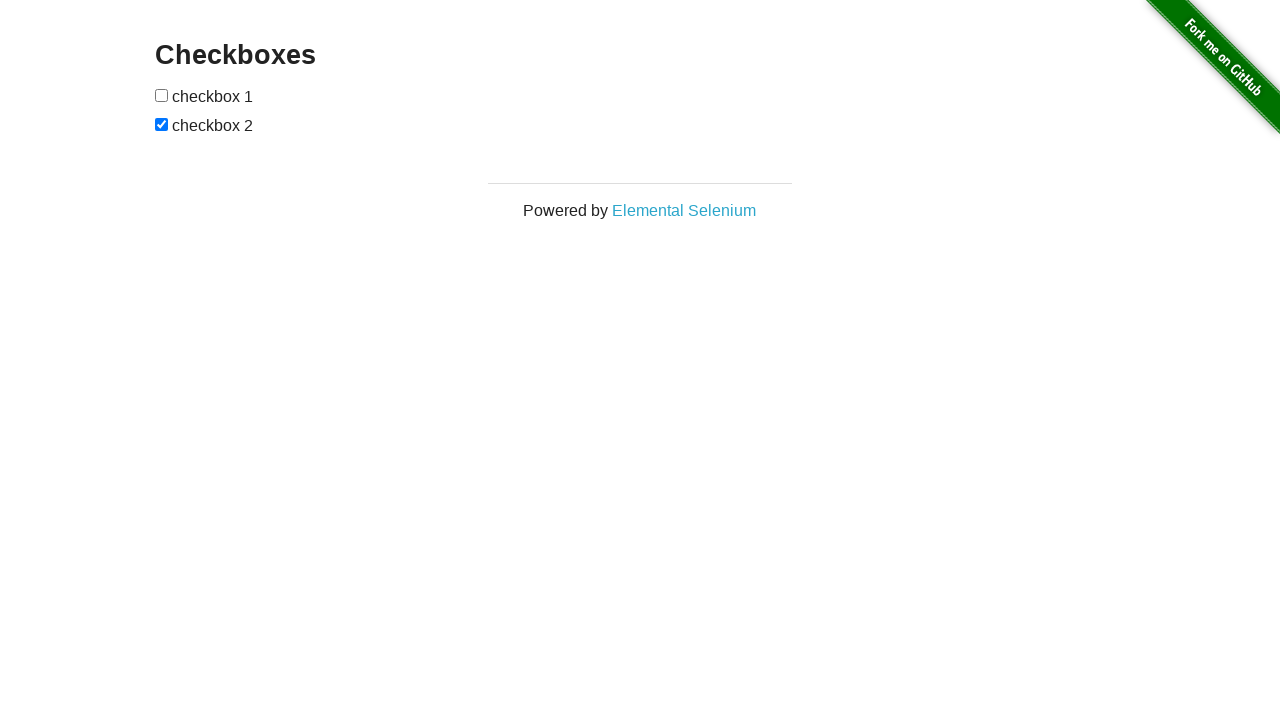

Toggled checkbox state at (162, 95) on input[type="checkbox"] >> nth=0
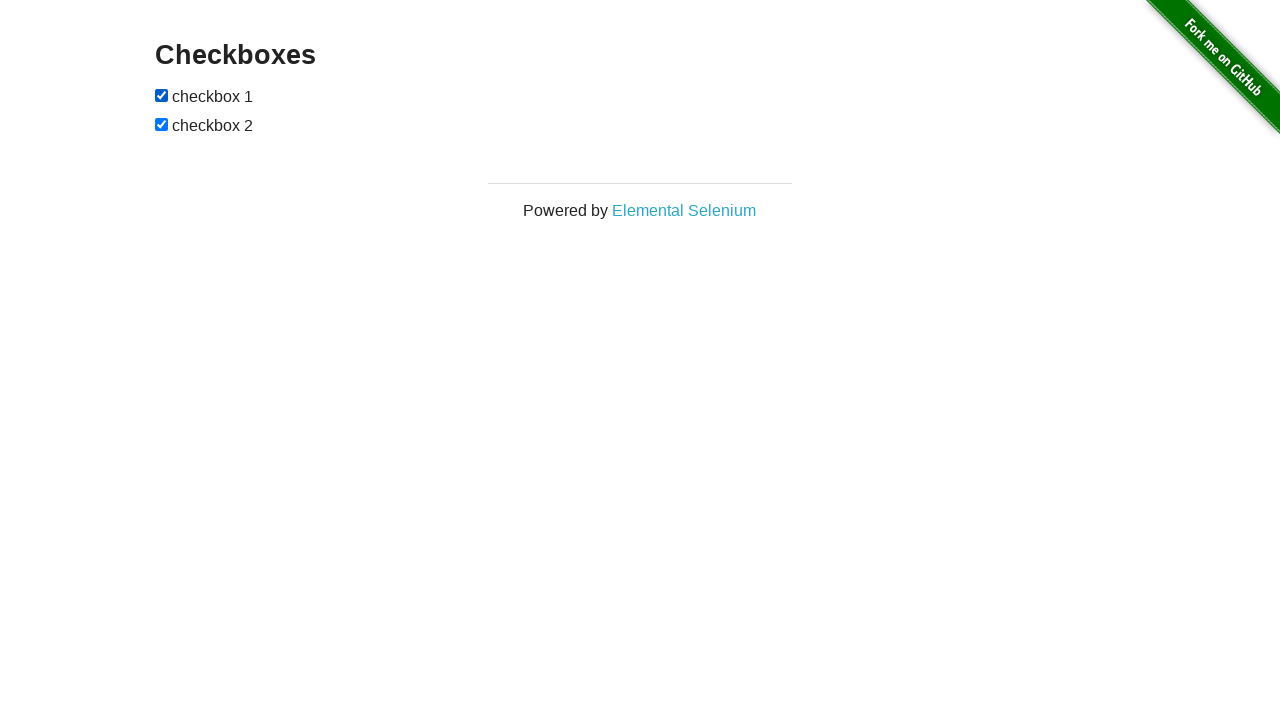

Toggled checkbox state at (162, 124) on input[type="checkbox"] >> nth=1
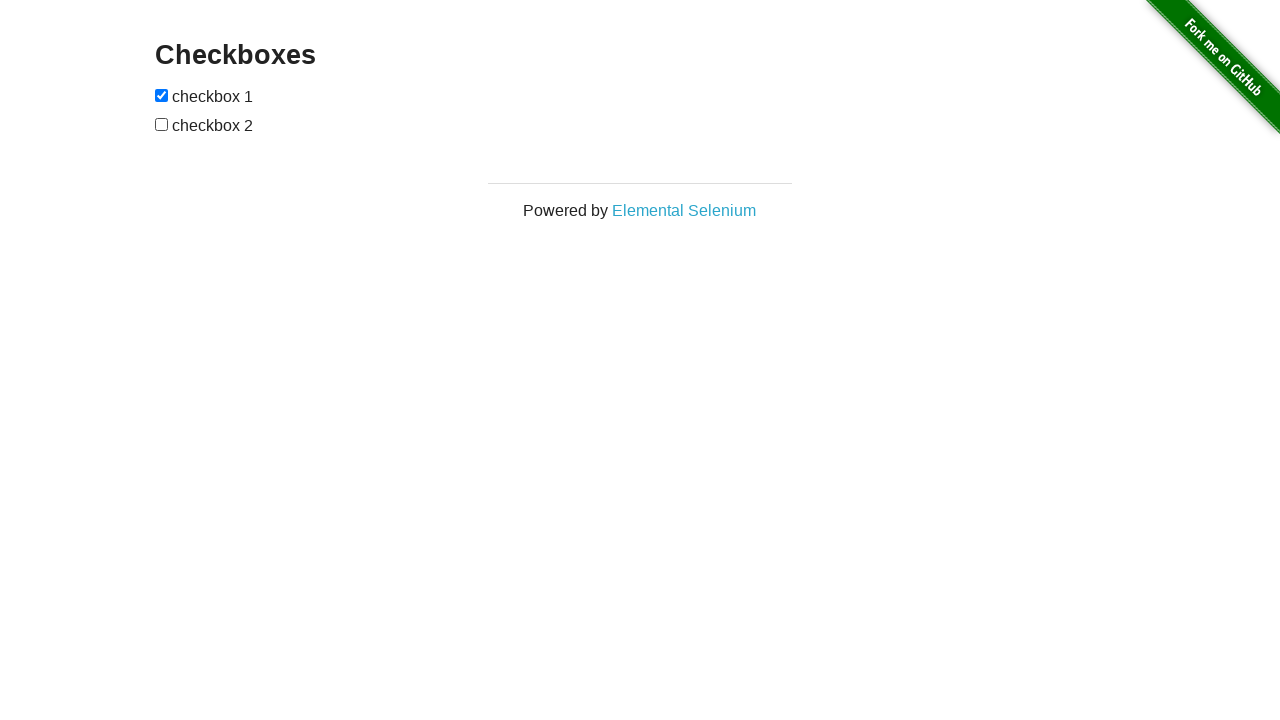

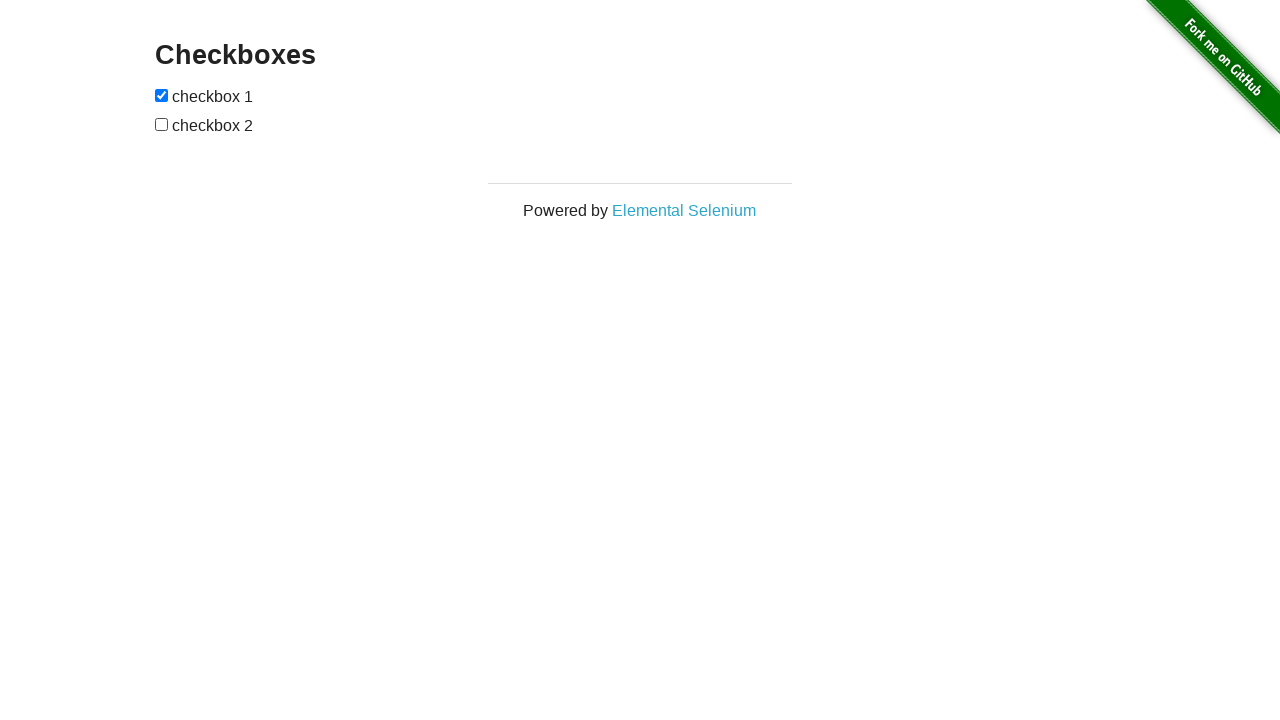